Tests simple drag and drop functionality by dragging column A to column B position

Starting URL: https://the-internet.herokuapp.com/drag_and_drop

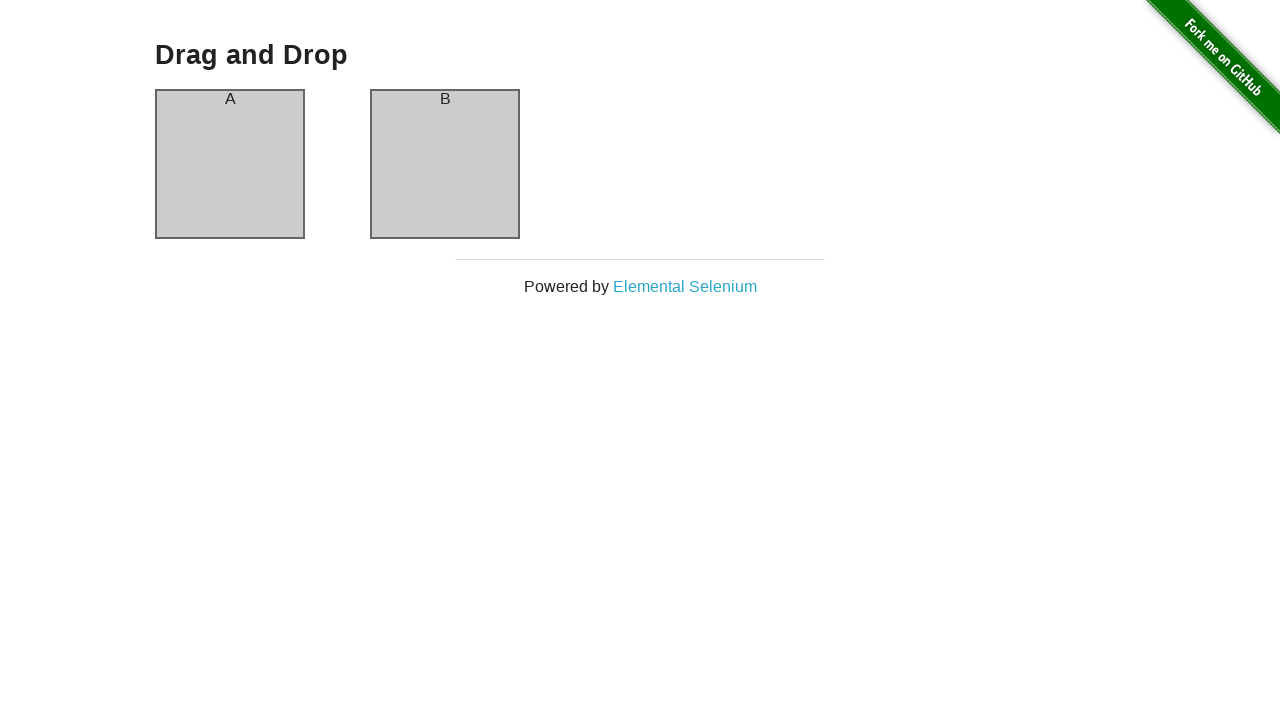

Located column A element
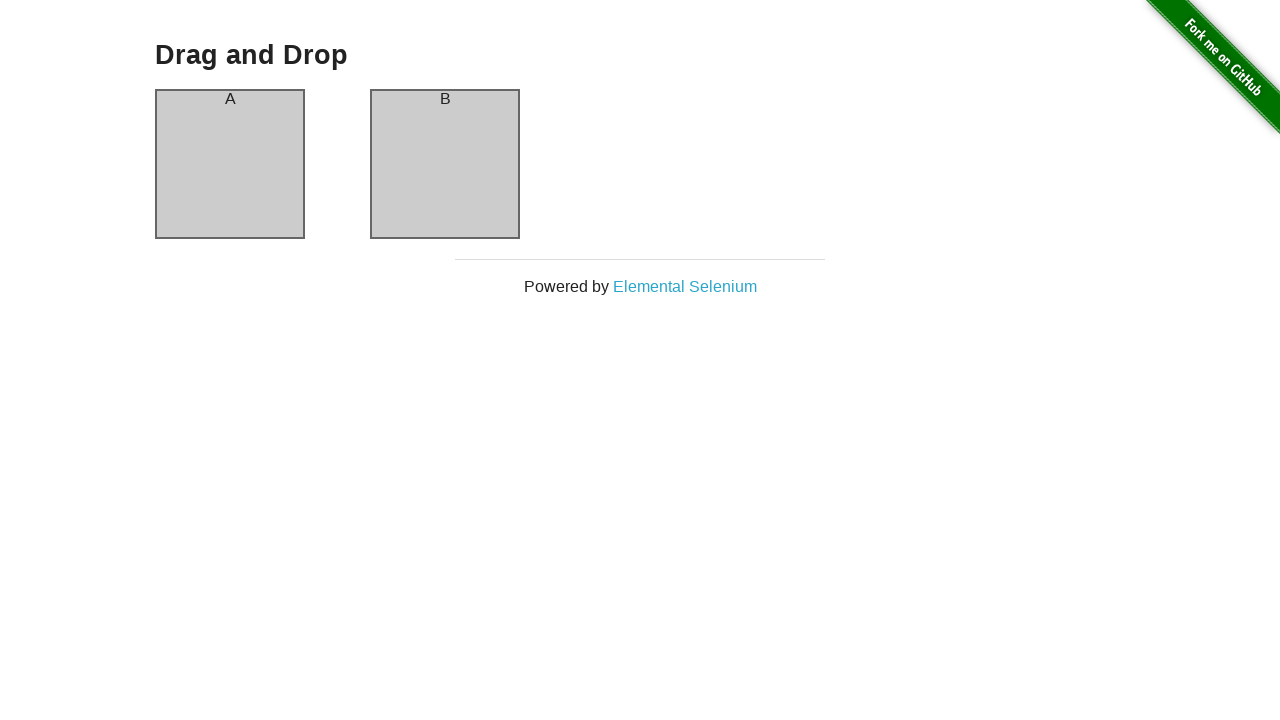

Located column B element
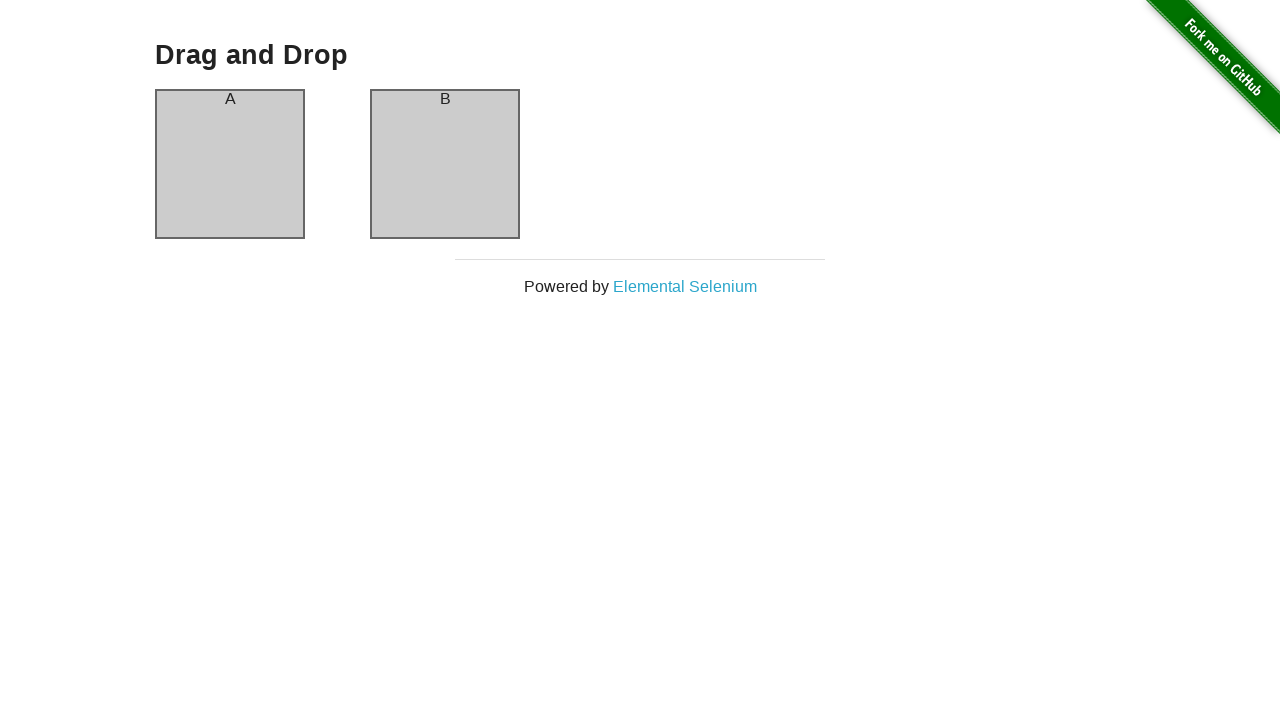

Dragged column A to column B position at (445, 164)
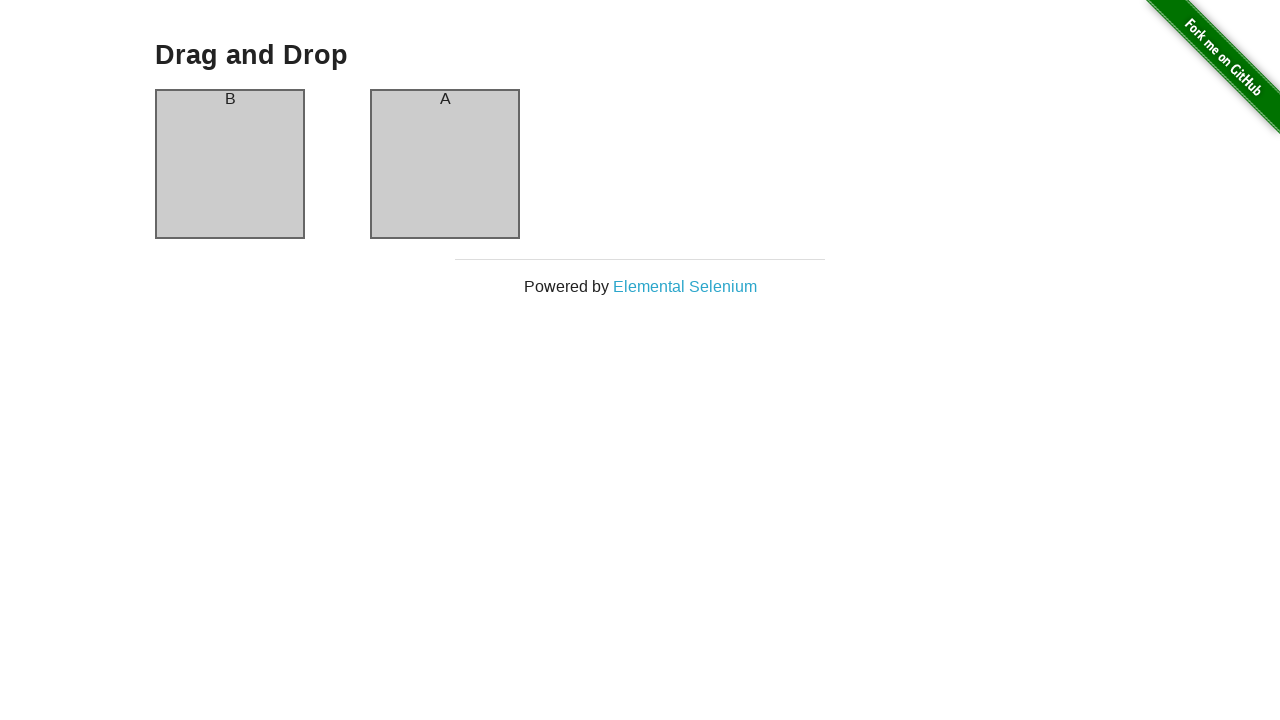

Waited for drag and drop action to complete
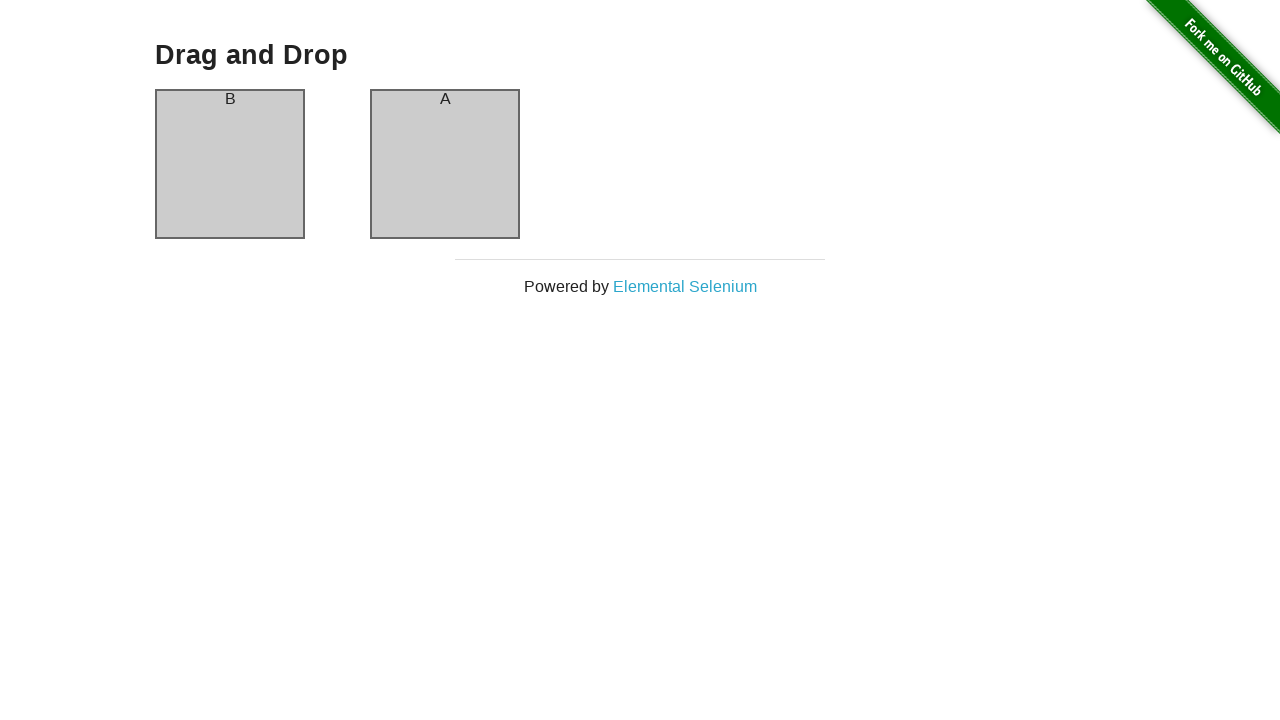

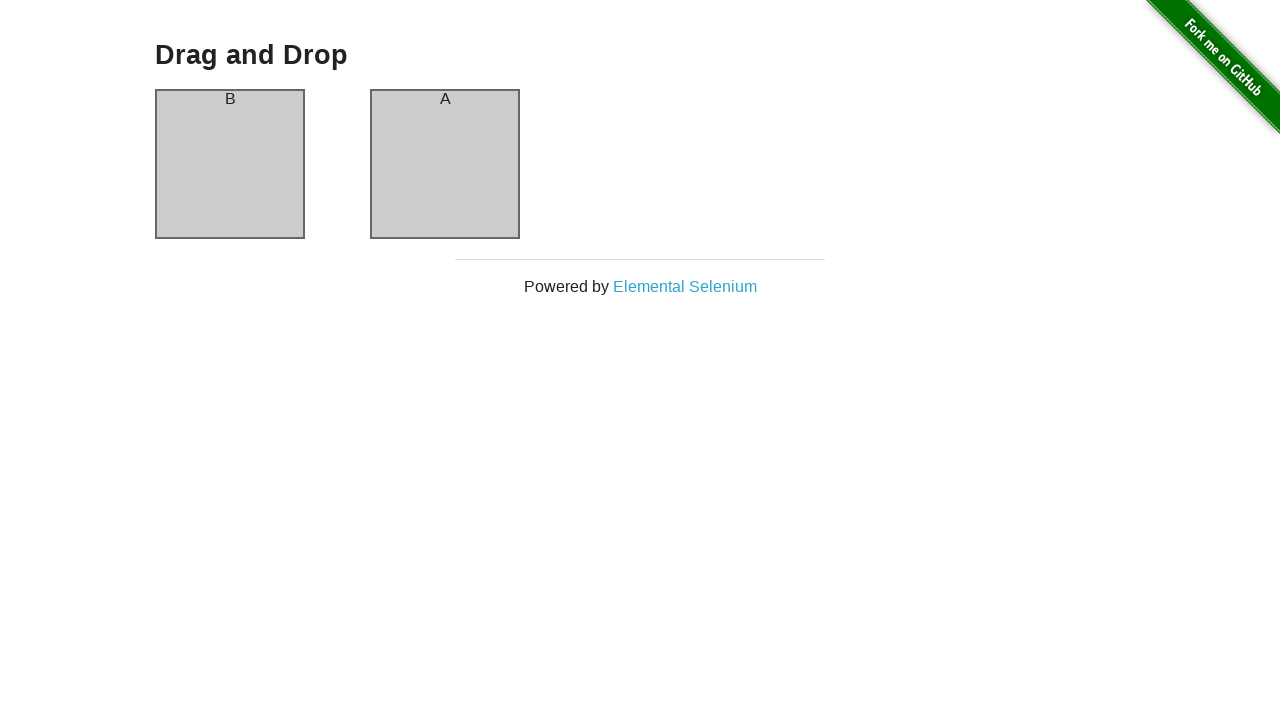